Navigates to OrangeHRM demo site and verifies the page title matches the expected value

Starting URL: https://opensource-demo.orangehrmlive.com/

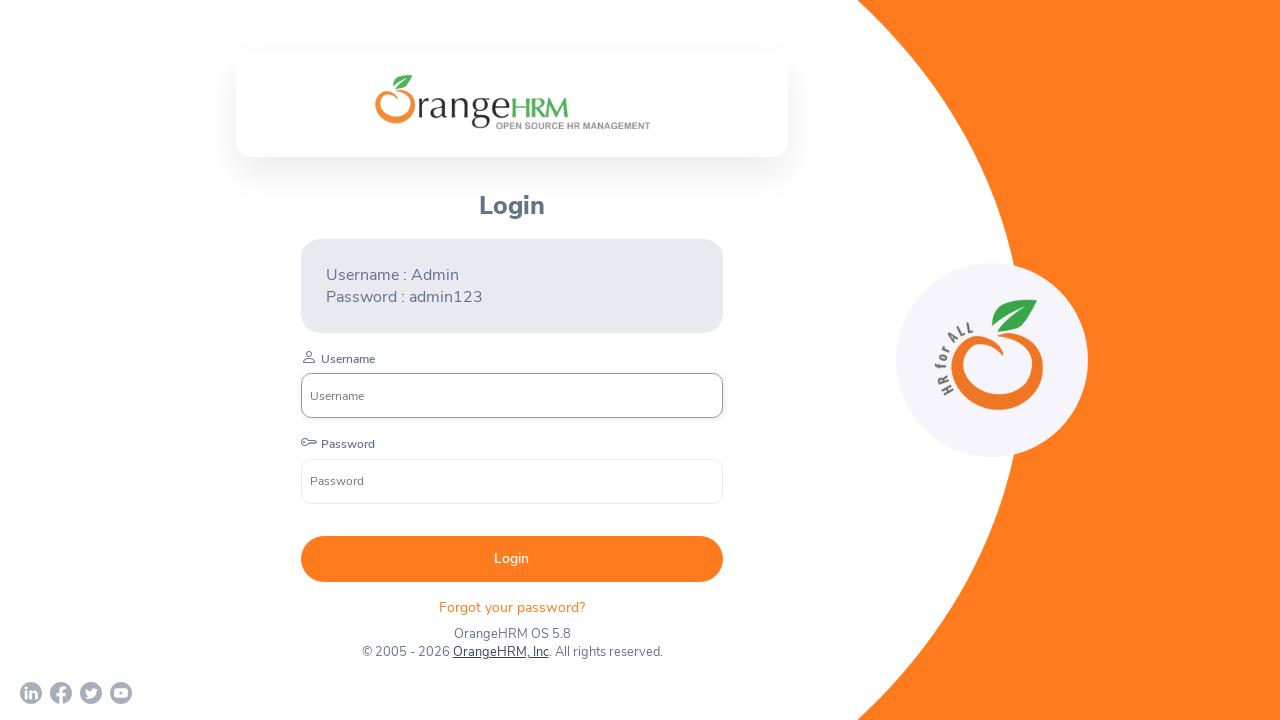

Retrieved page title from OrangeHRM demo site
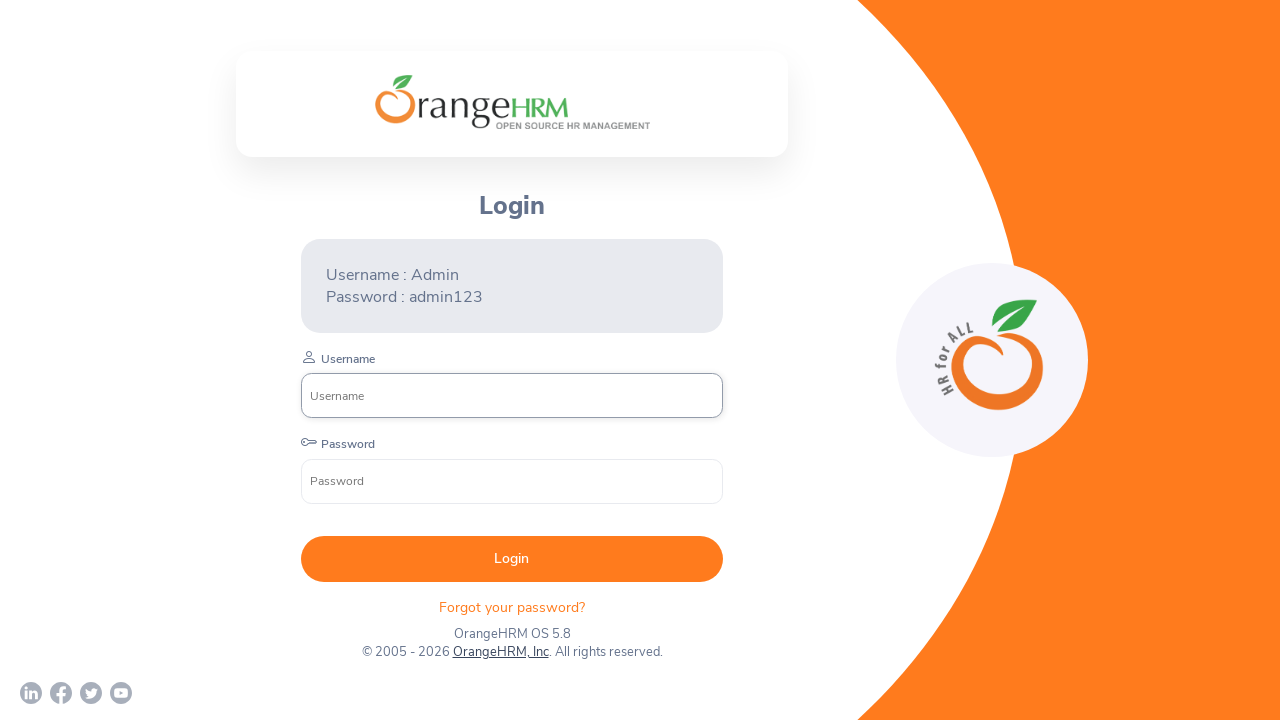

Verified page title matches expected value: 'OrangeHRM'
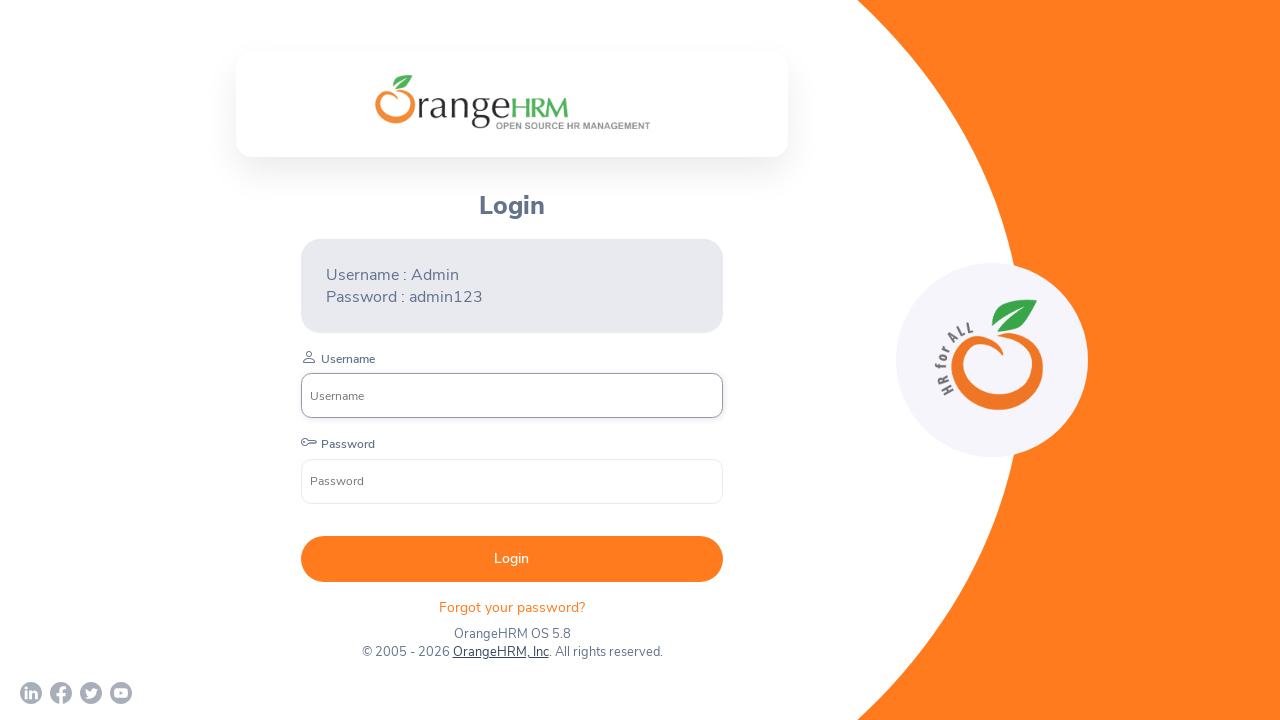

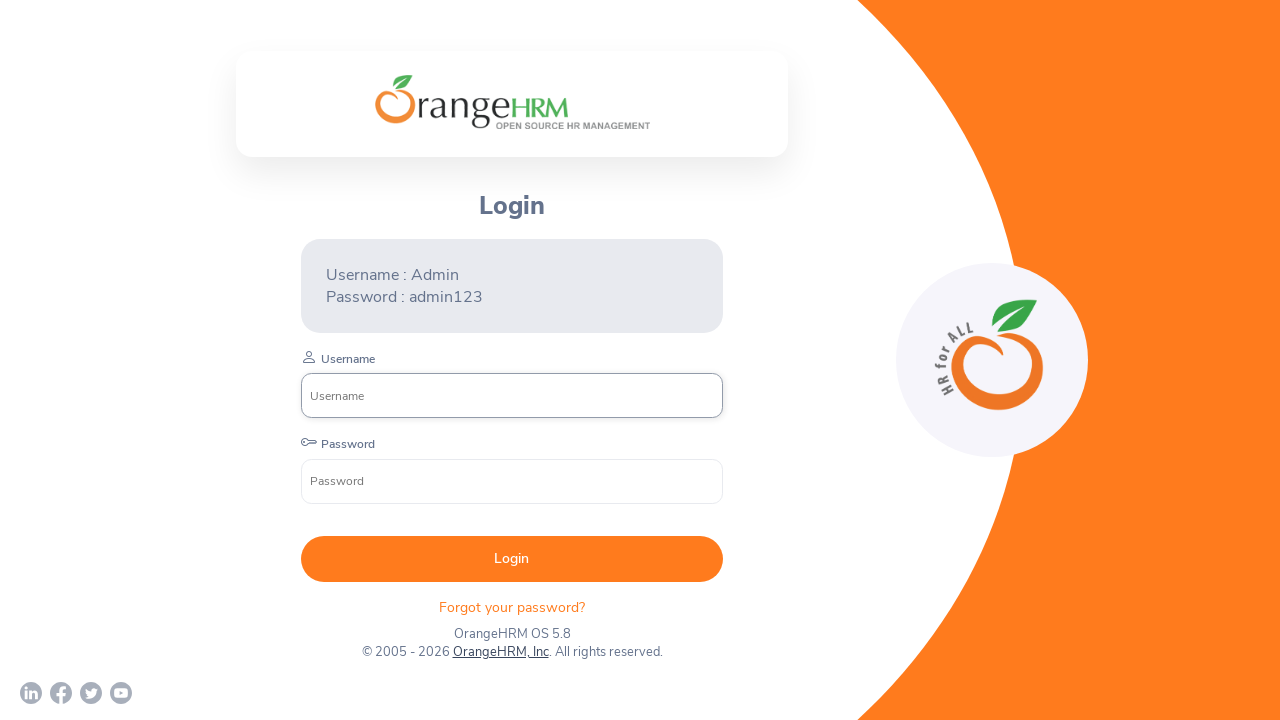